E-commerce workflow that adds multiple vegetables to cart, applies a promo code, and completes the checkout process with country selection

Starting URL: https://rahulshettyacademy.com/seleniumPractise/

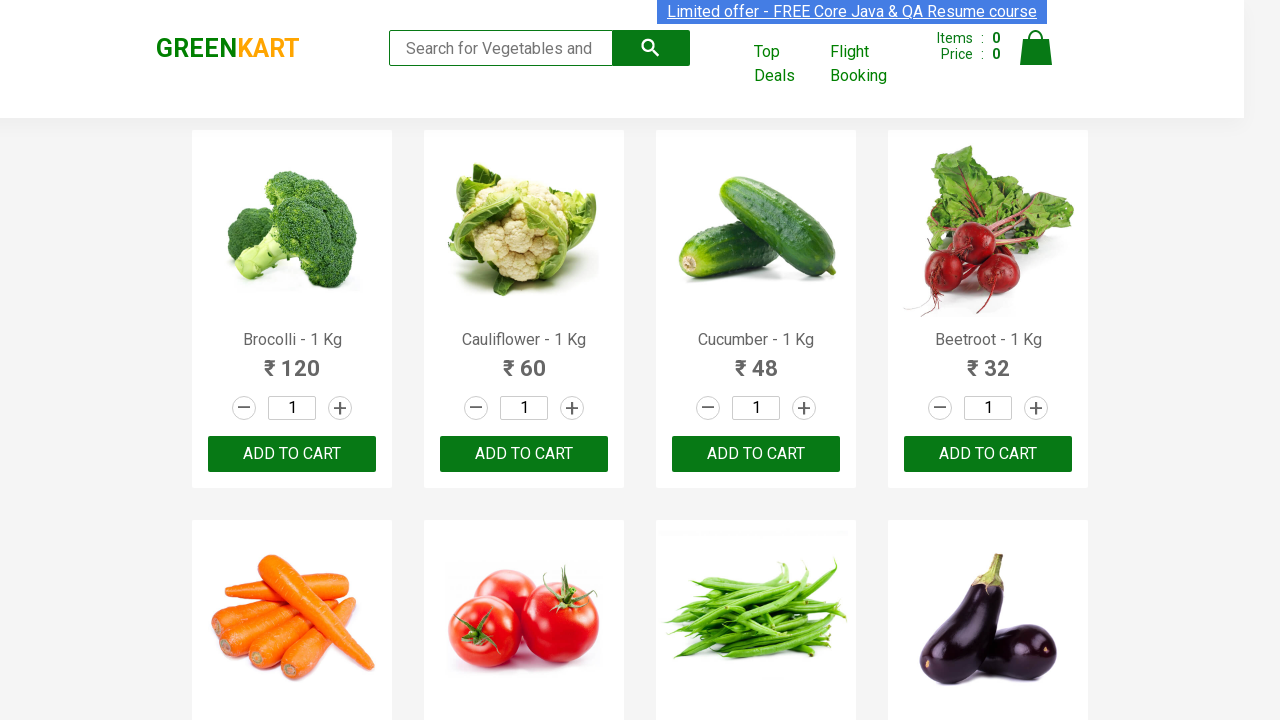

Retrieved all product names from the page
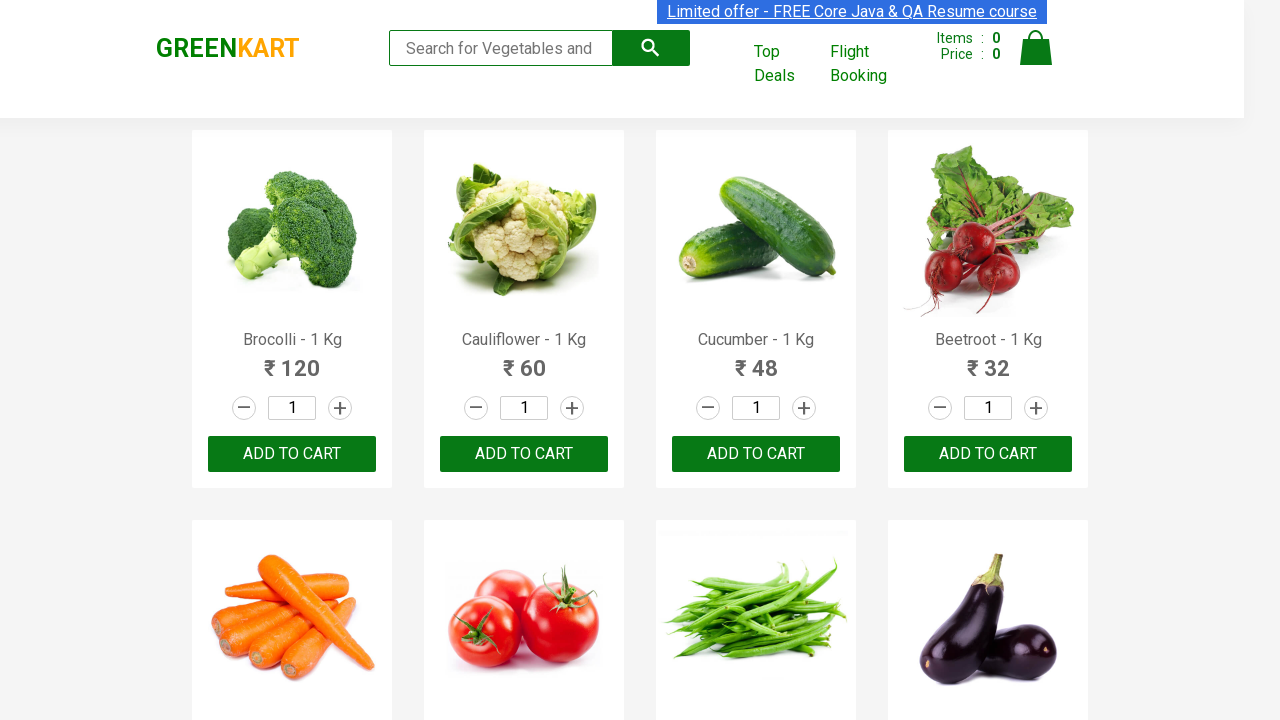

Added Brocolli to cart at (292, 454) on div.product-action button >> nth=0
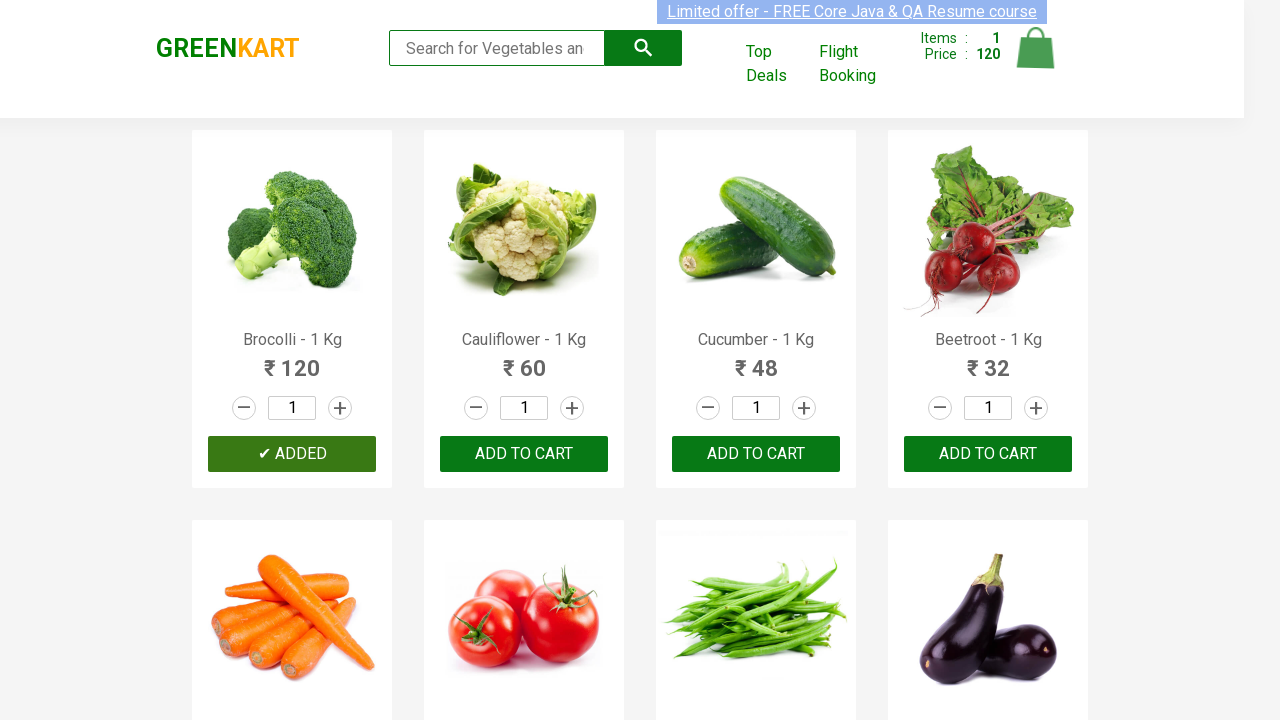

Added Cucumber to cart at (756, 454) on div.product-action button >> nth=2
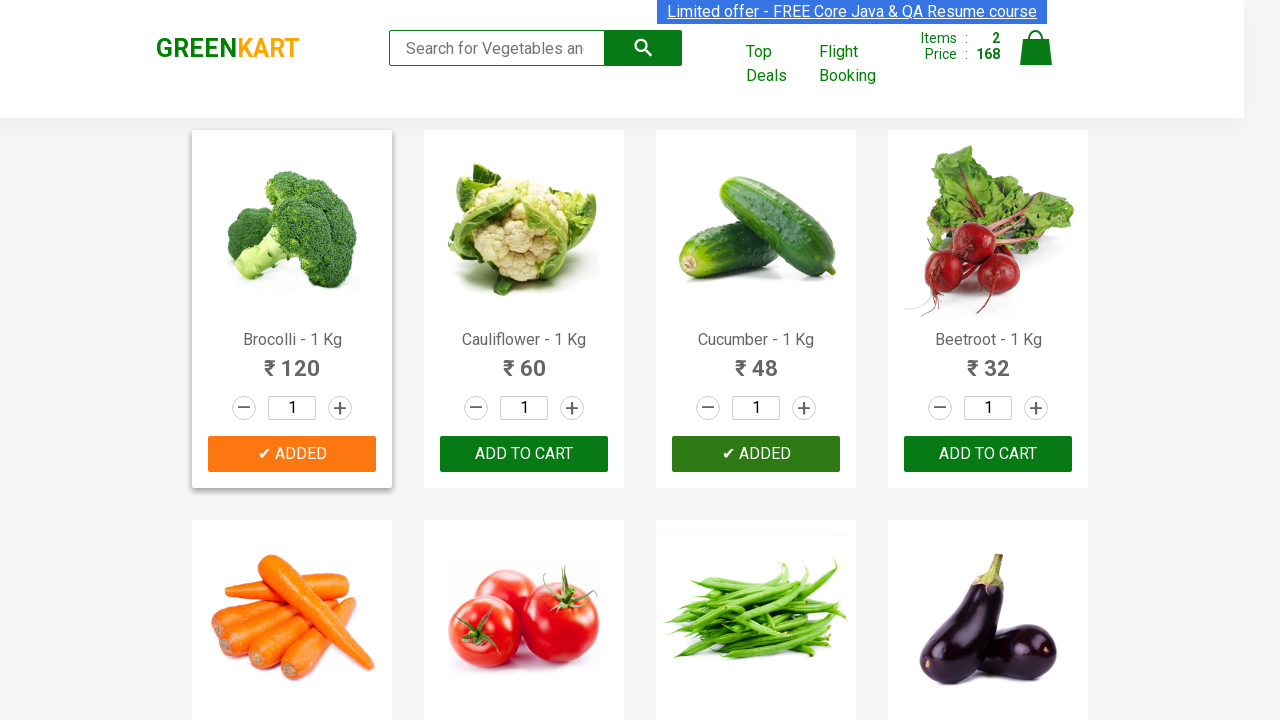

Added Beetroot to cart at (988, 454) on div.product-action button >> nth=3
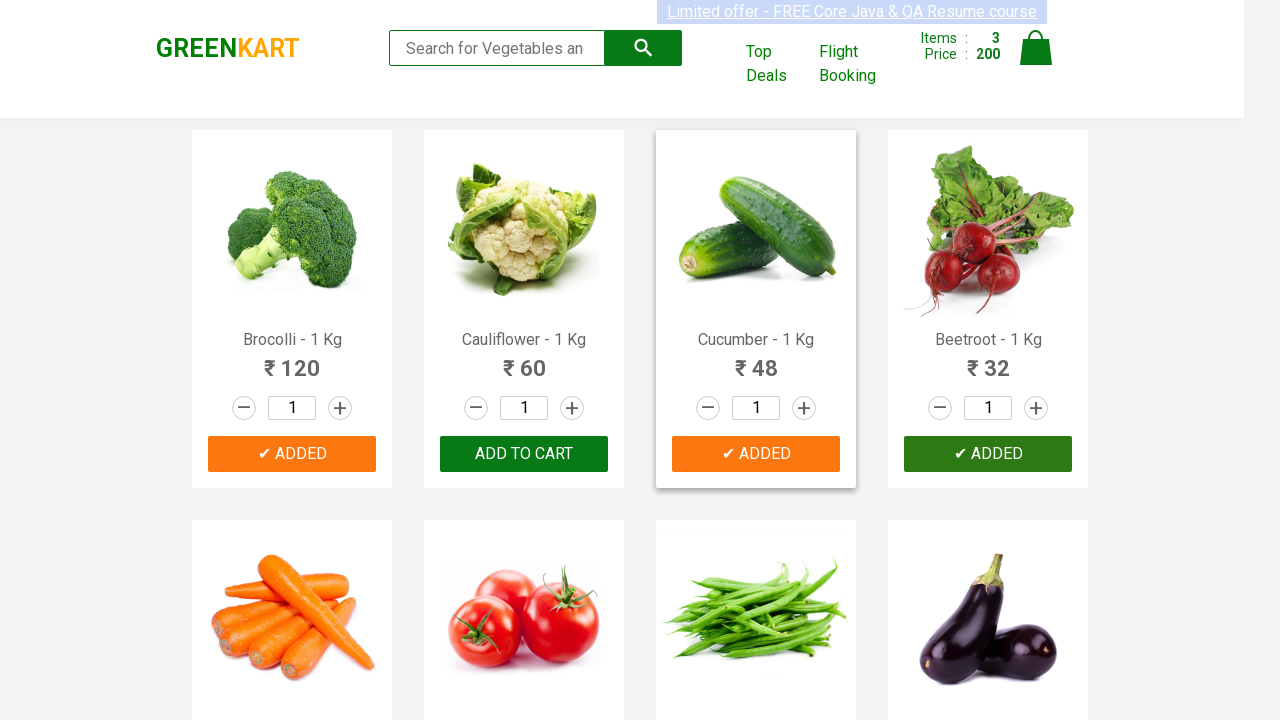

Added Carrot to cart at (292, 360) on div.product-action button >> nth=4
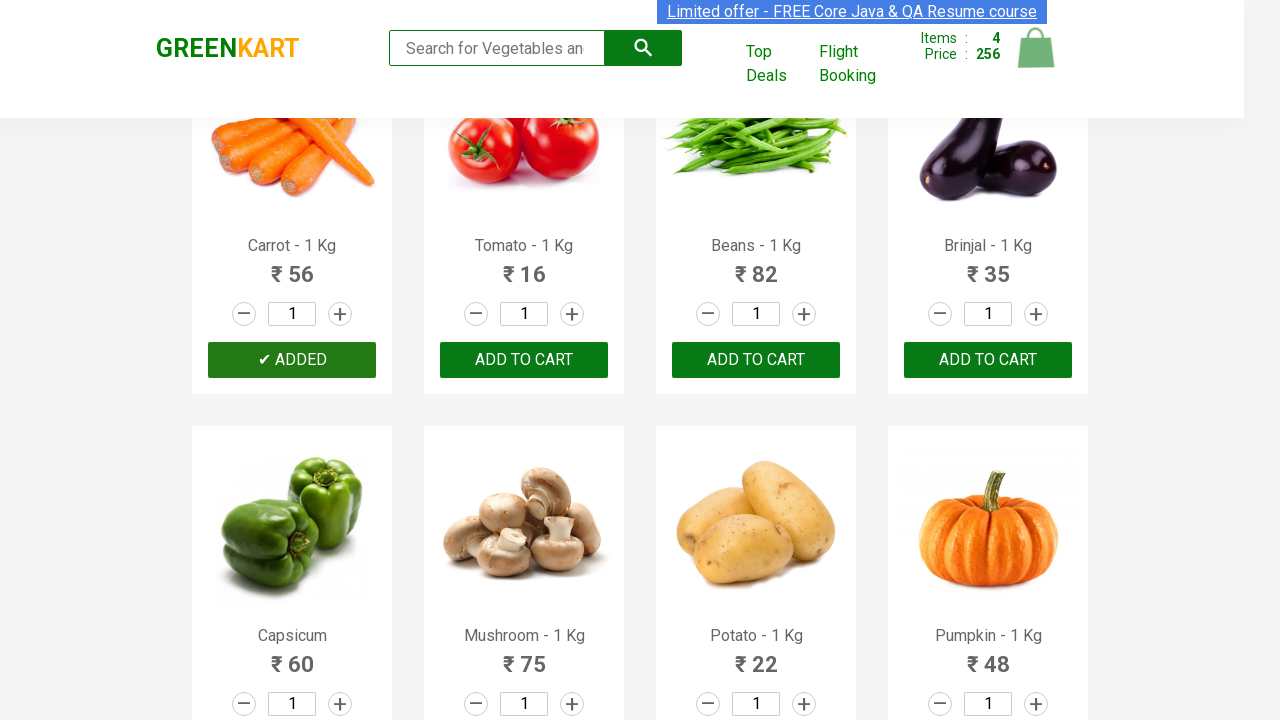

Clicked on cart icon to view cart at (1036, 48) on img[alt='Cart']
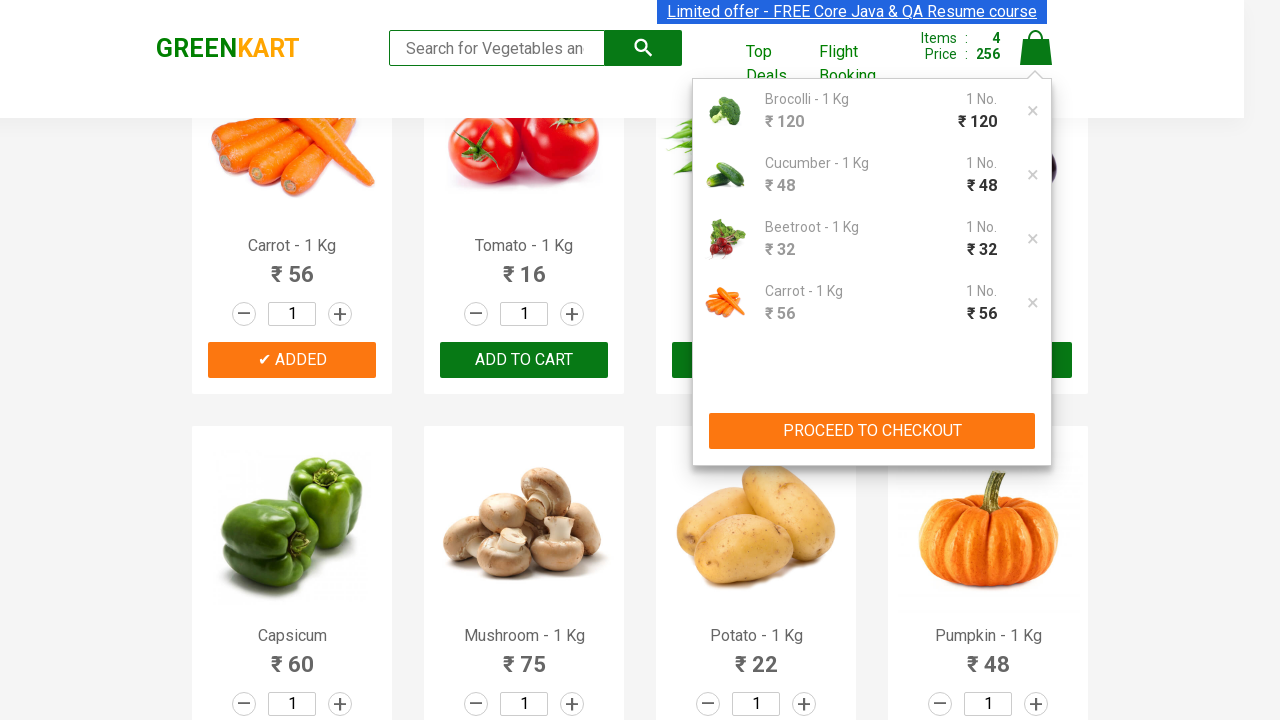

Clicked PROCEED TO CHECKOUT button at (872, 431) on xpath=//button[text()='PROCEED TO CHECKOUT']
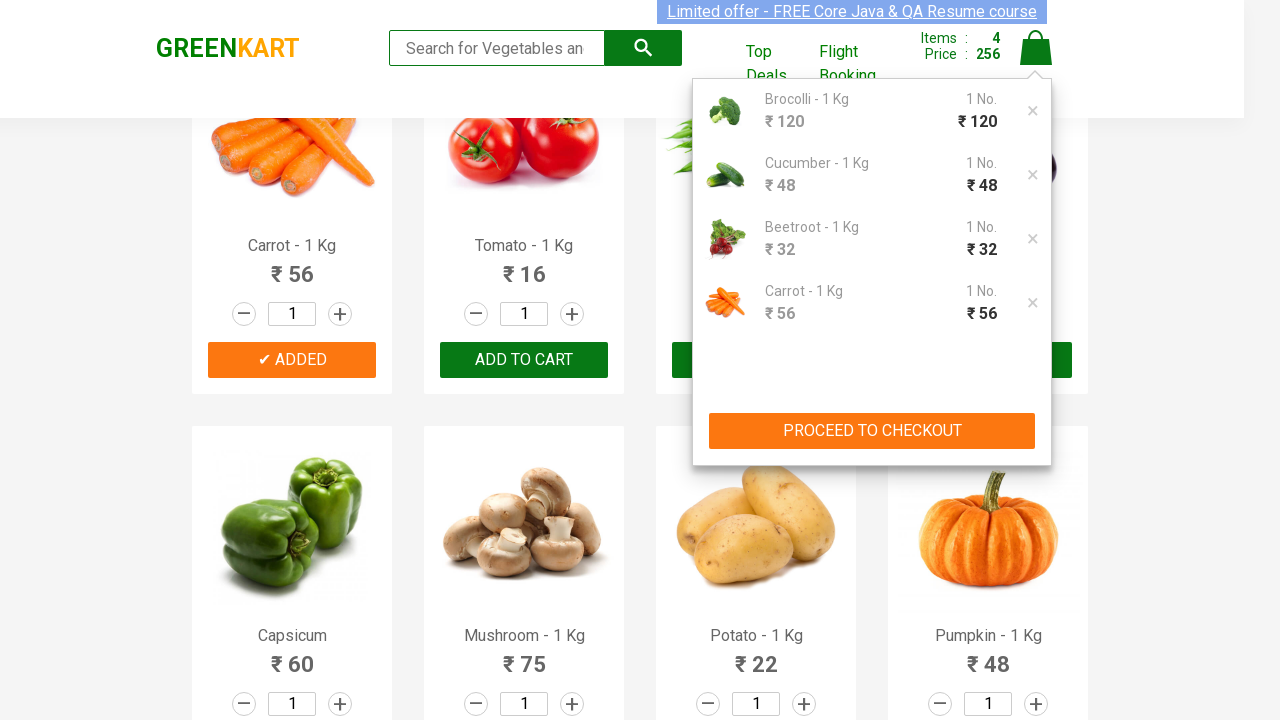

Promo code field is now visible
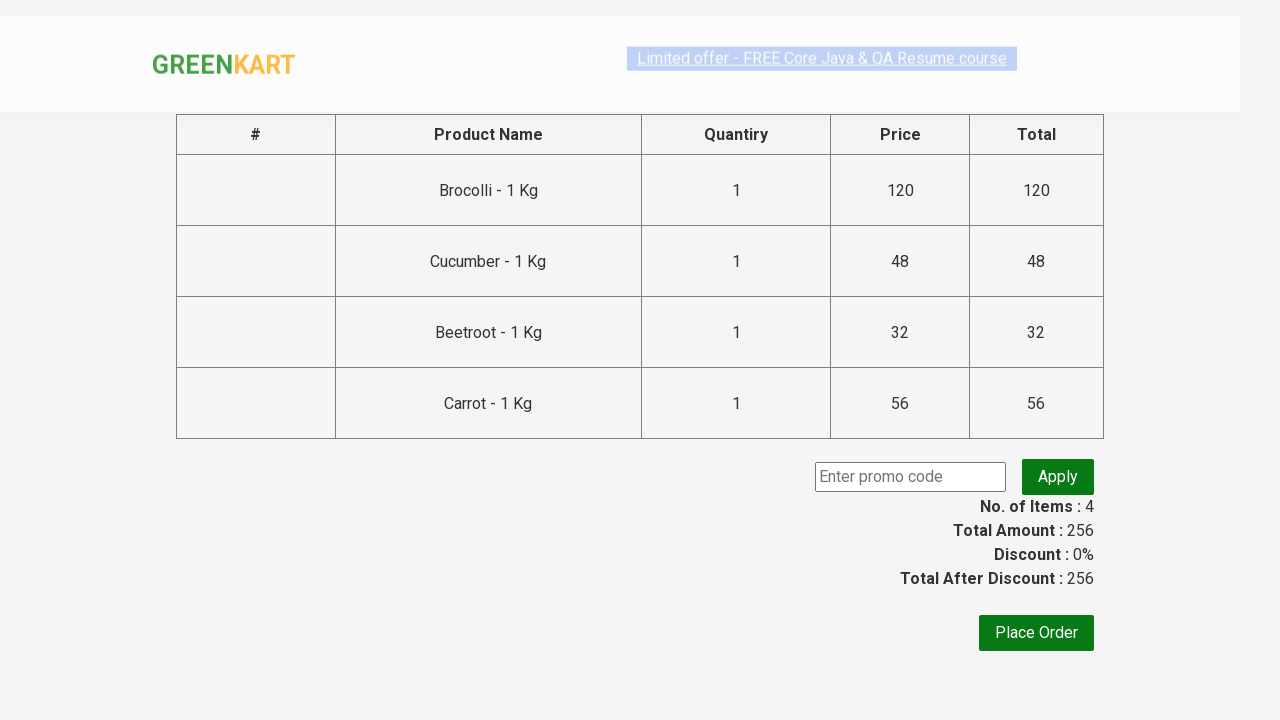

Entered promo code 'rahulshettyacademy' on input.promoCode
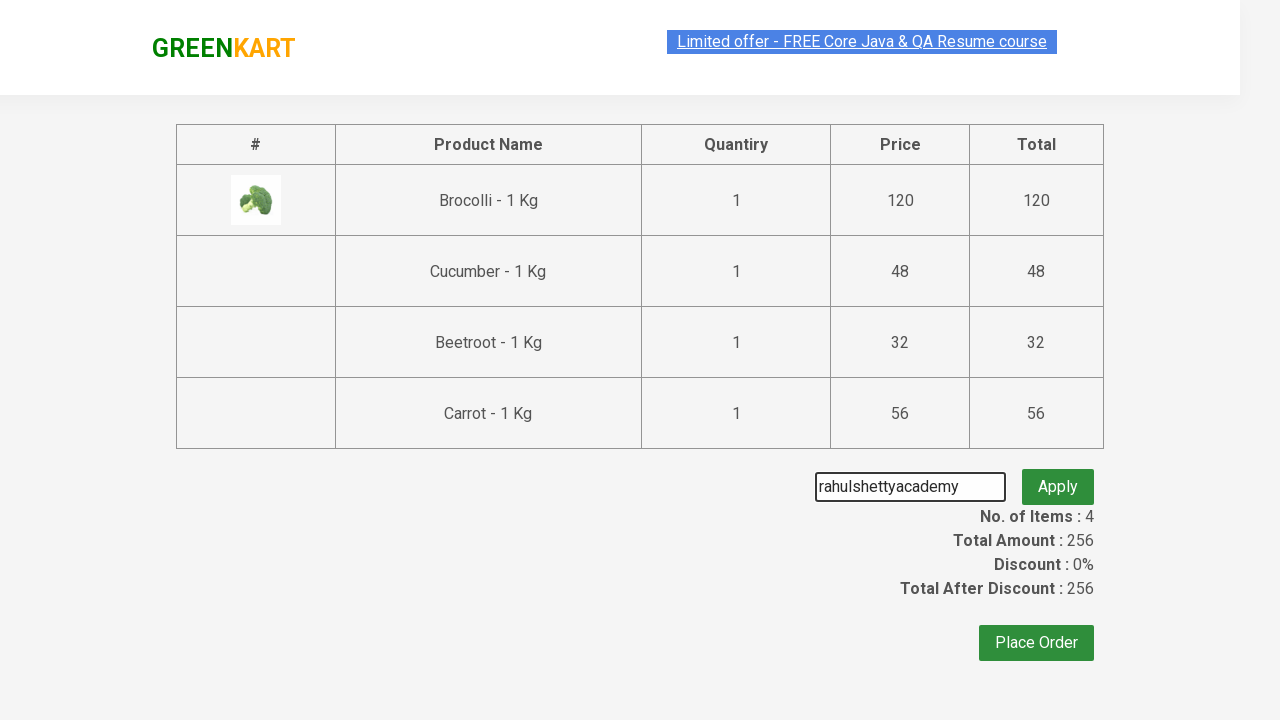

Clicked button to apply promo code at (1058, 477) on button.promoBtn
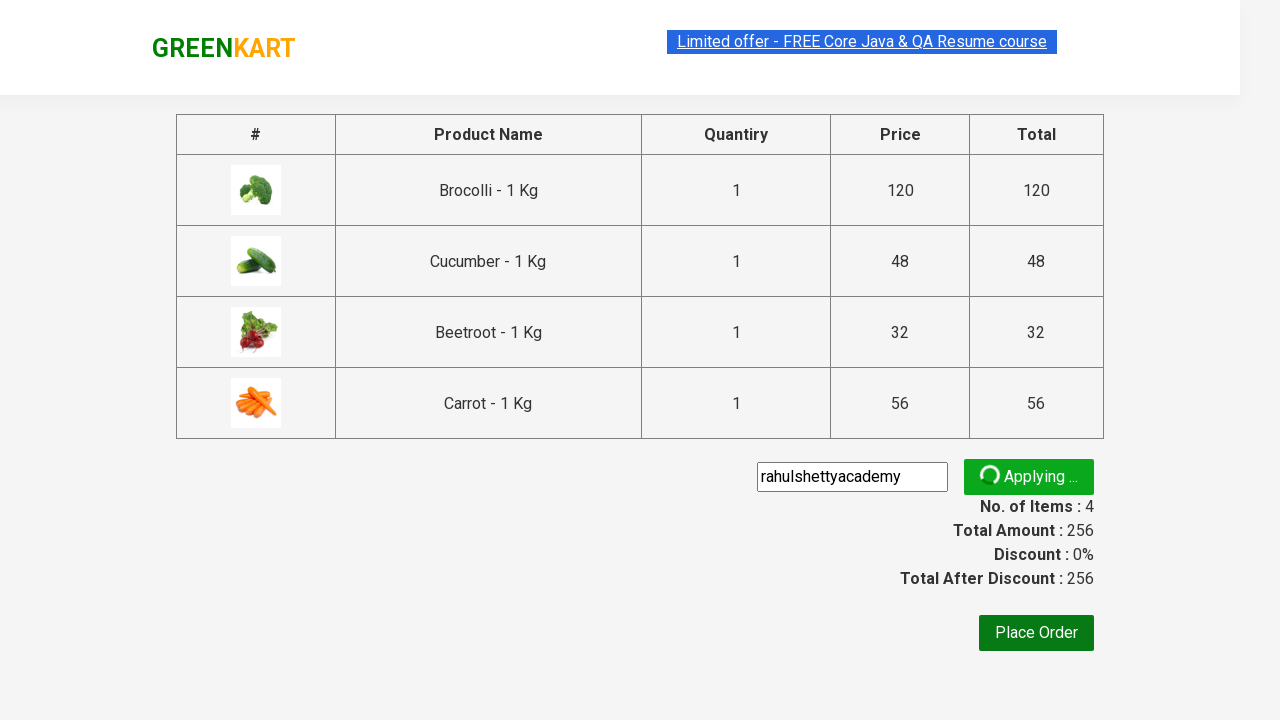

Promo code successfully applied
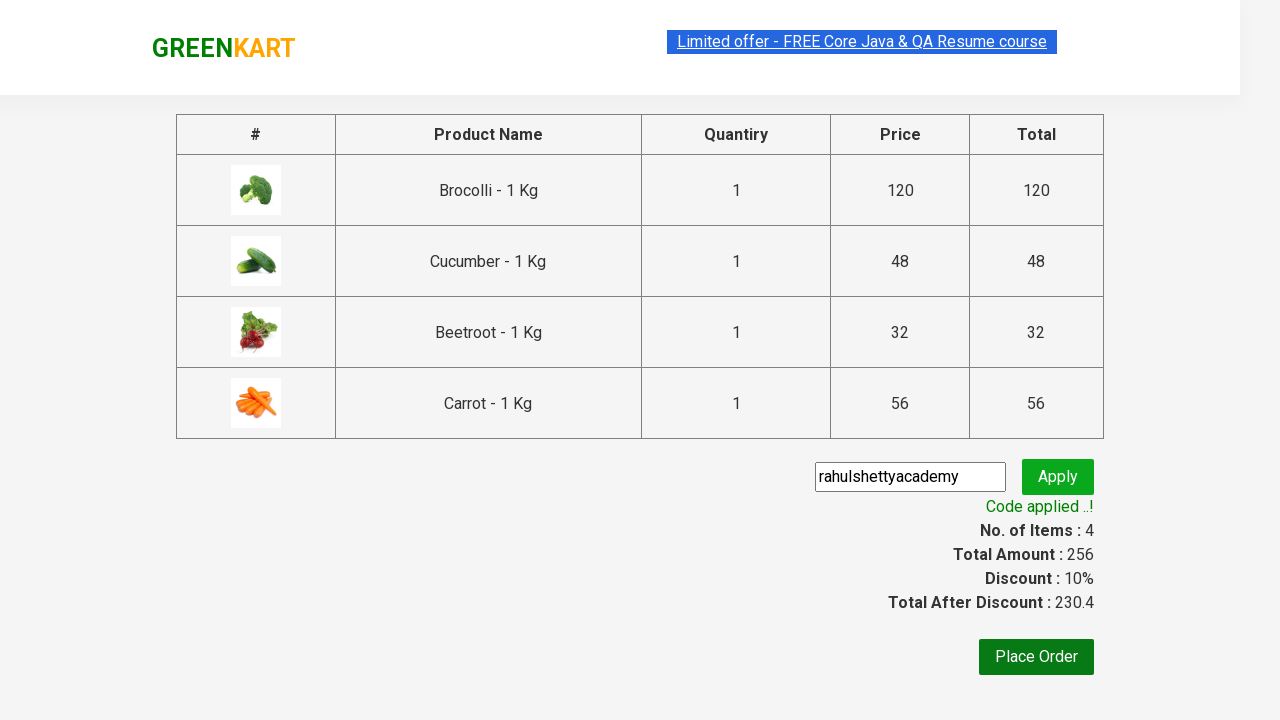

Clicked Place Order button at (1036, 657) on xpath=//button[text()='Place Order']
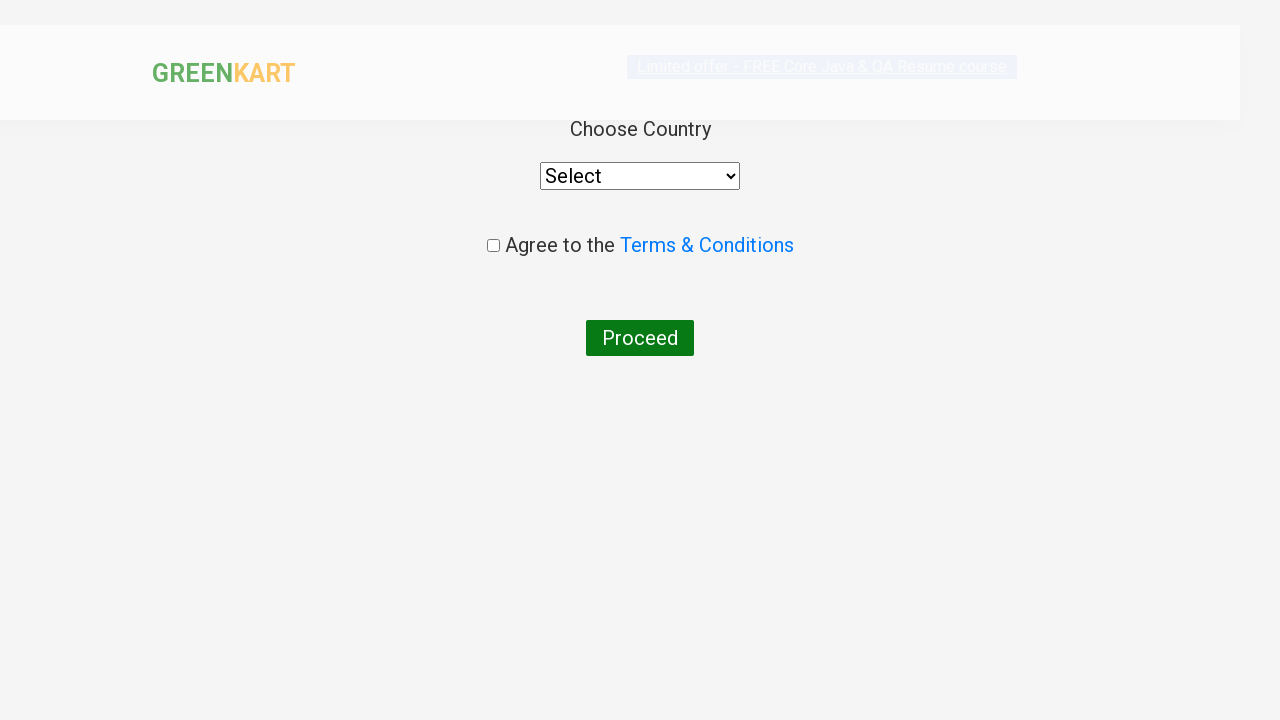

Selected 'India' from country dropdown on //div/select
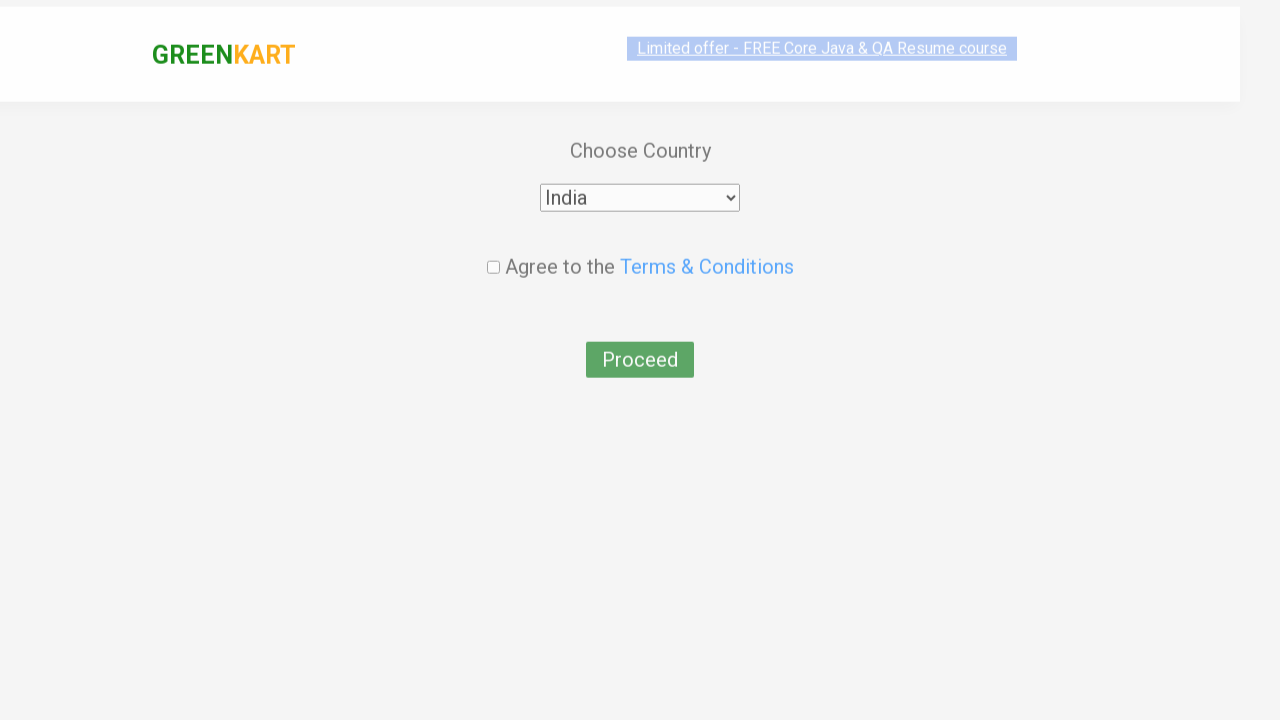

Checked the agreement checkbox at (493, 246) on input.chkAgree
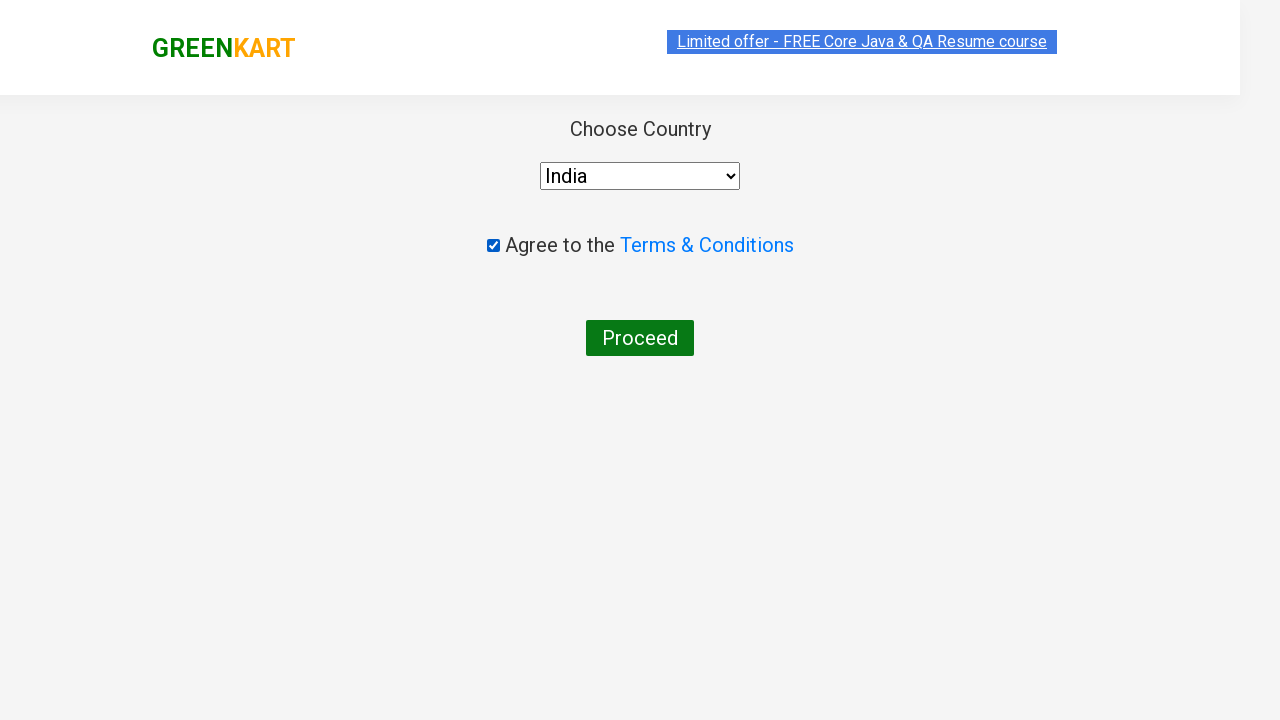

Clicked Proceed button to complete order at (640, 338) on xpath=//button[text()='Proceed']
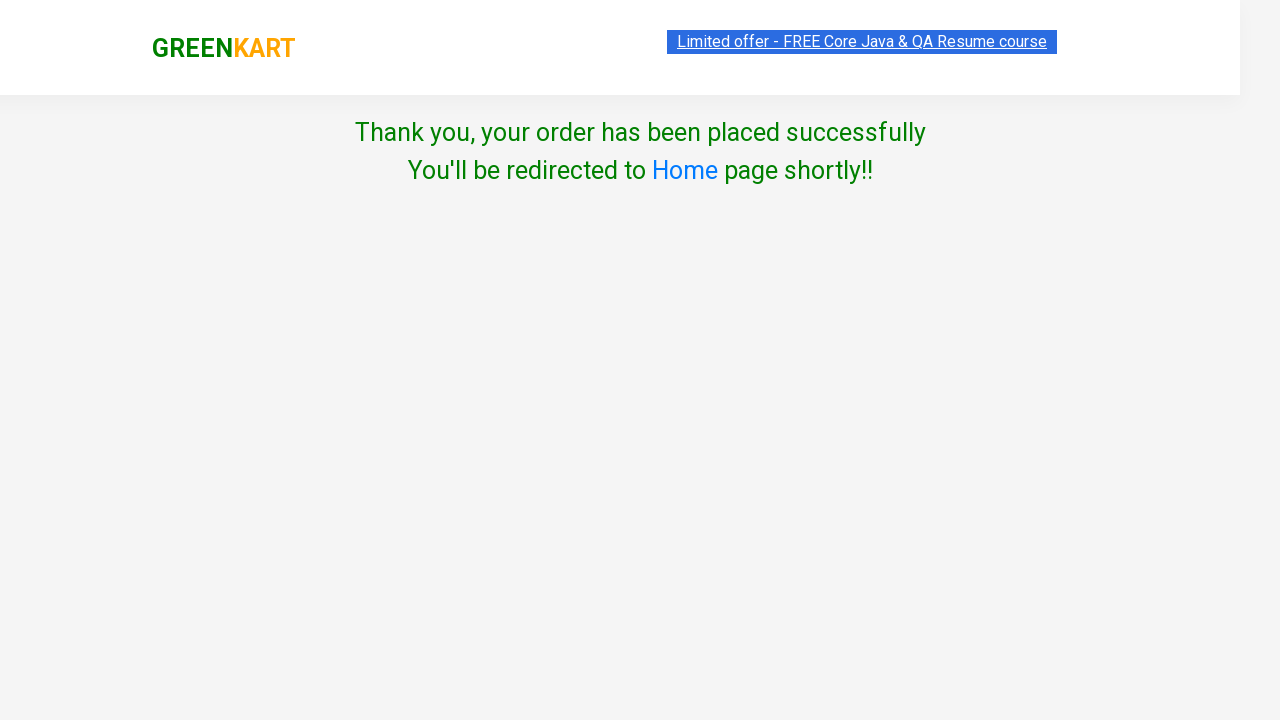

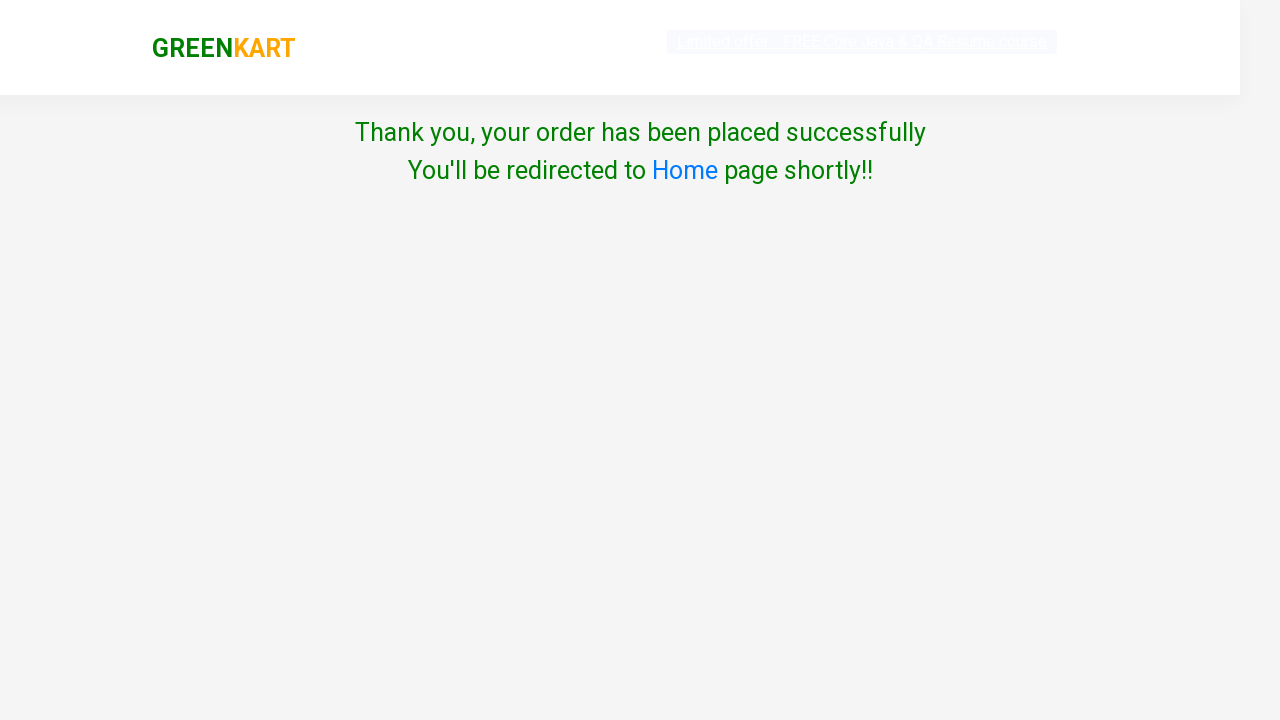